Navigates to the Brazilian Central Bank website and waits for the historical interest rates table to load

Starting URL: https://www.bcb.gov.br/controleinflacao/historicotaxasjuros

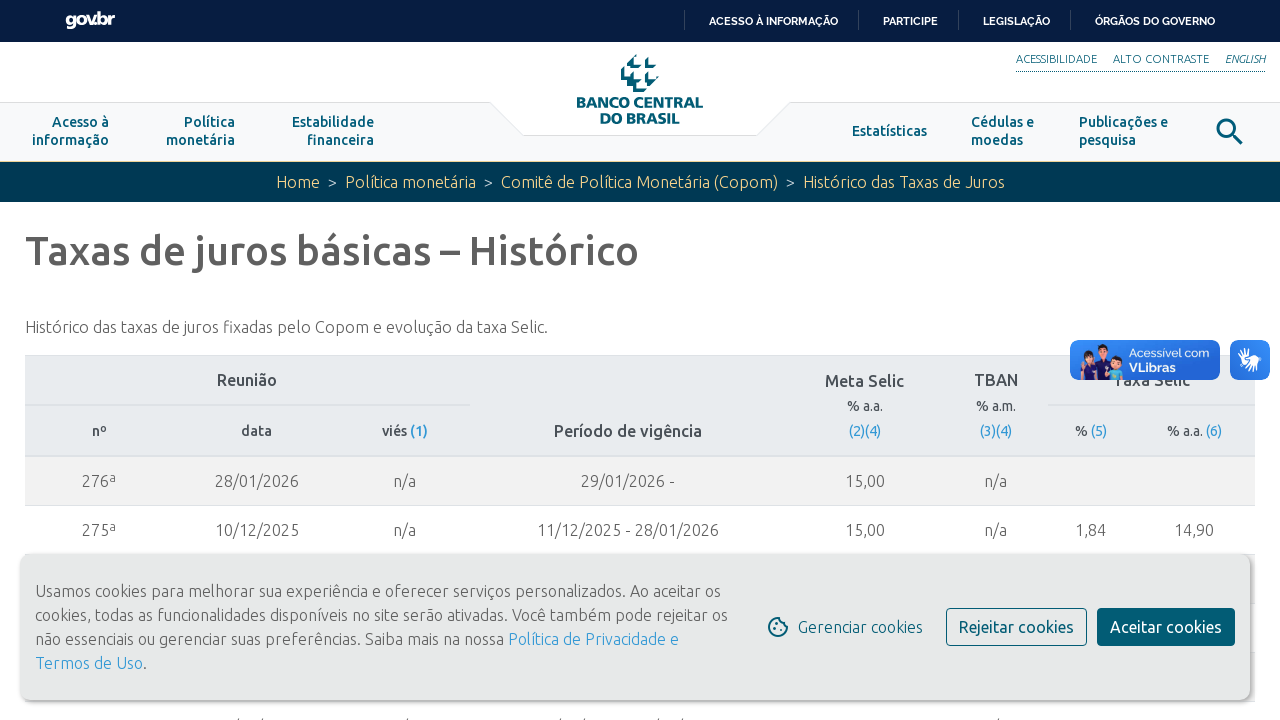

Waited for page to reach networkidle state
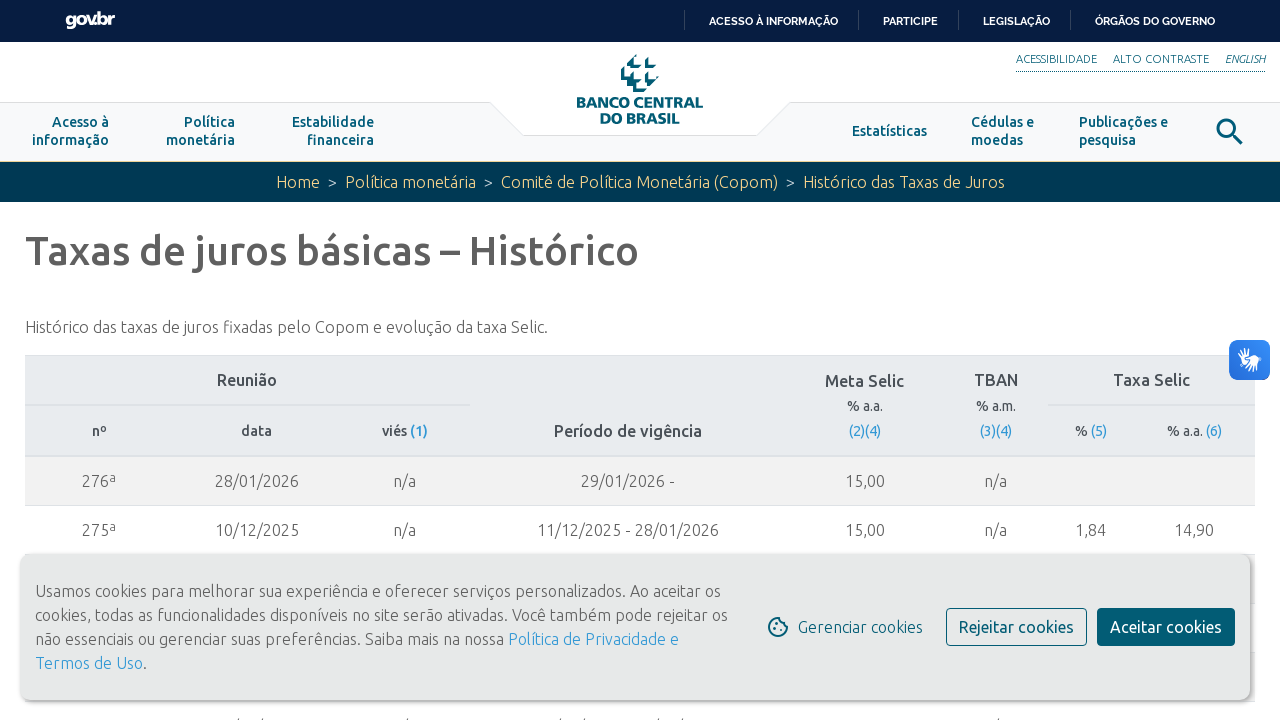

Historical interest rates table selector loaded
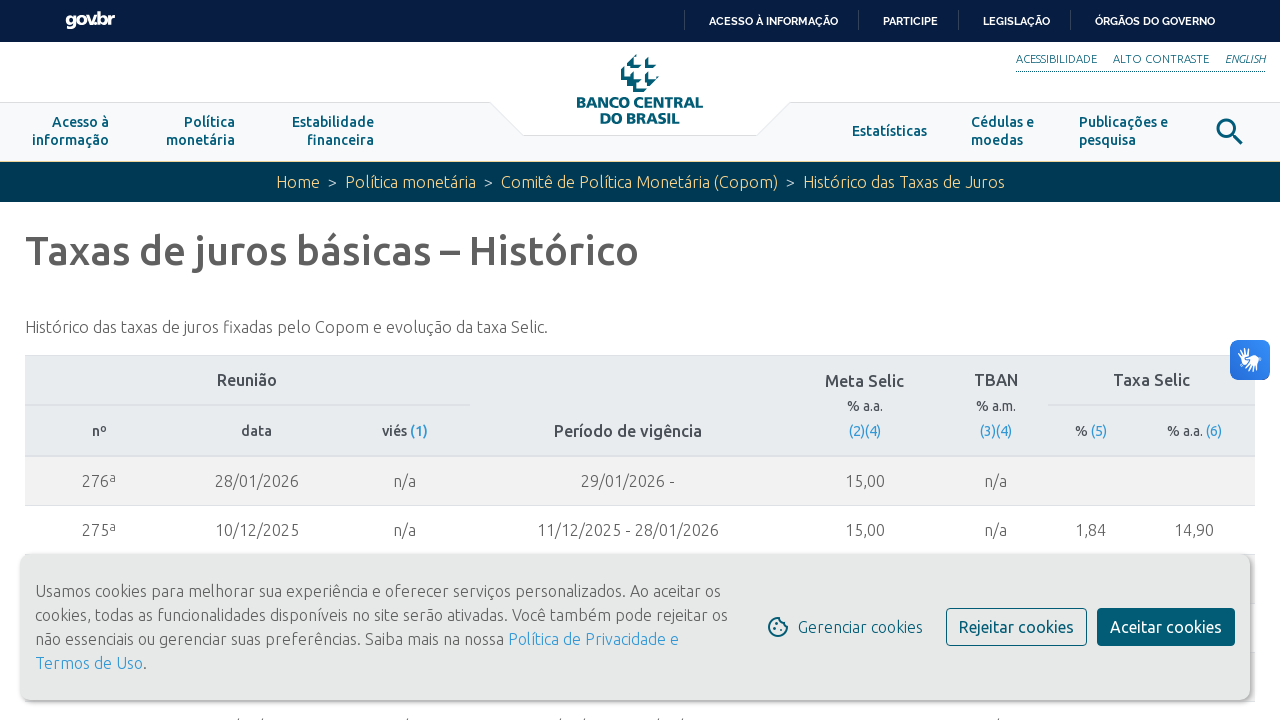

Historical interest rates table is now visible
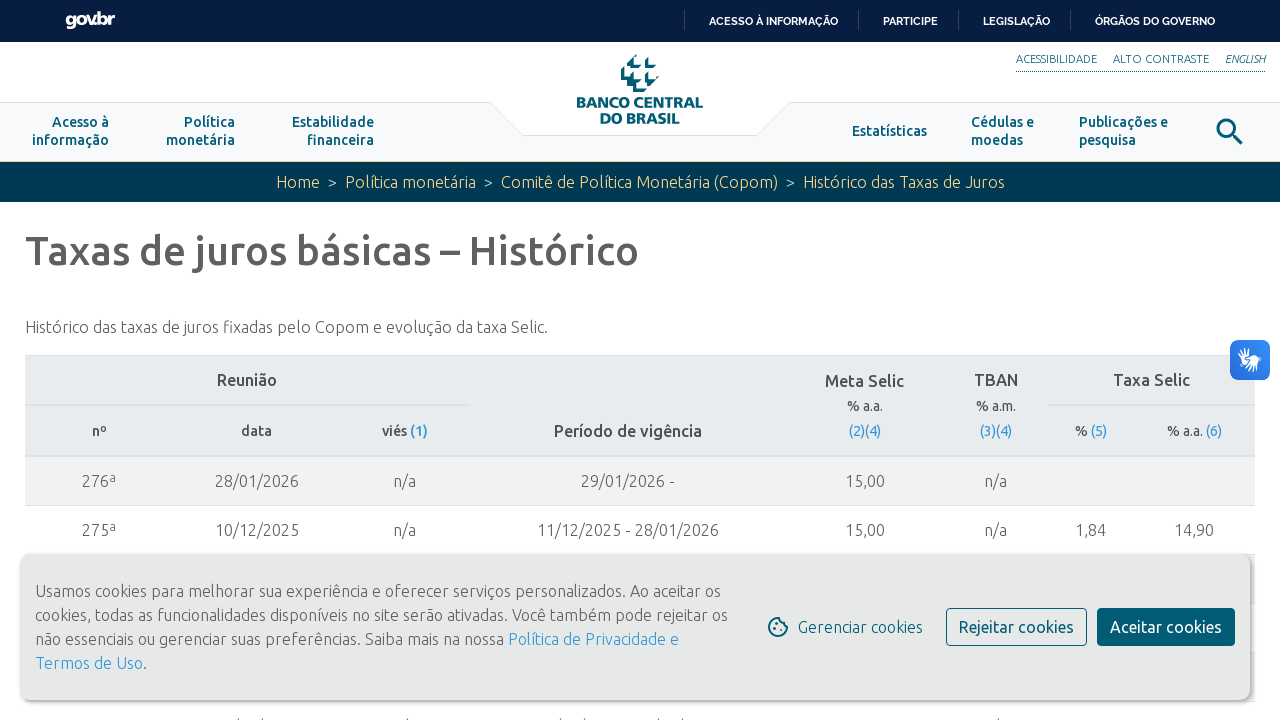

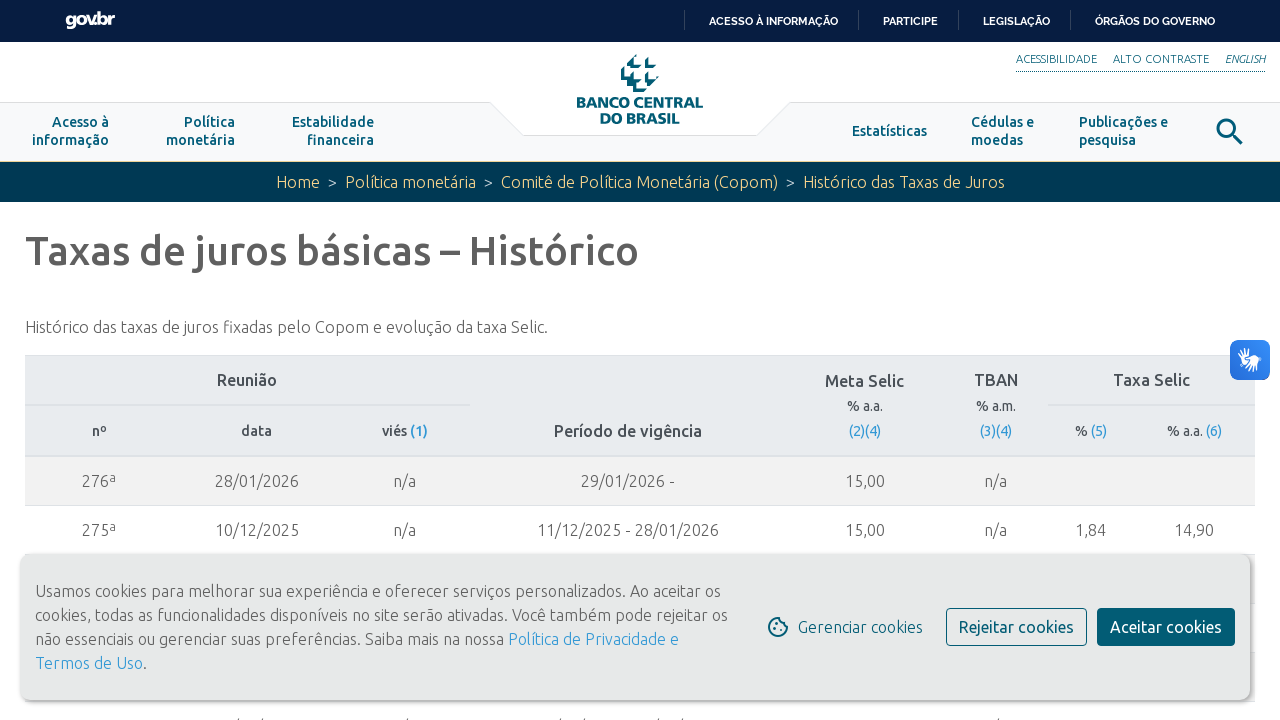